Tests clearing the complete state of all items by checking and unchecking the toggle all checkbox

Starting URL: https://demo.playwright.dev/todomvc

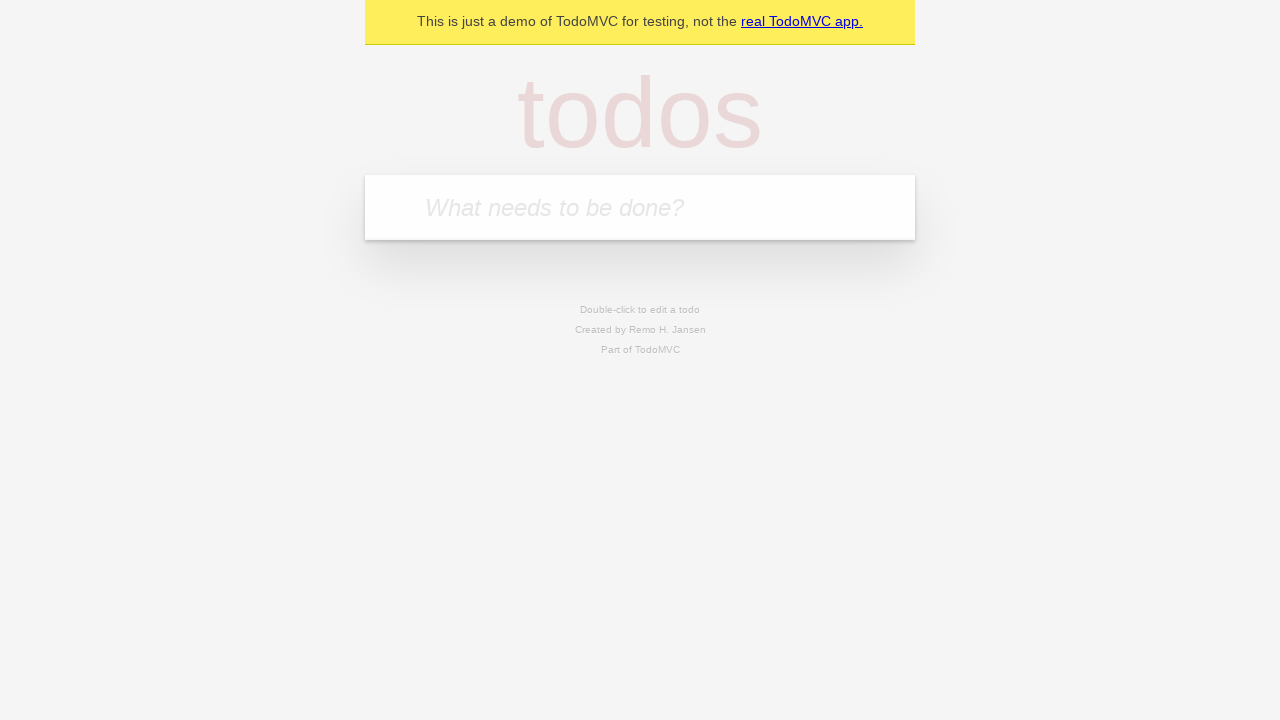

Filled todo input with 'buy some cheese' on internal:attr=[placeholder="What needs to be done?"i]
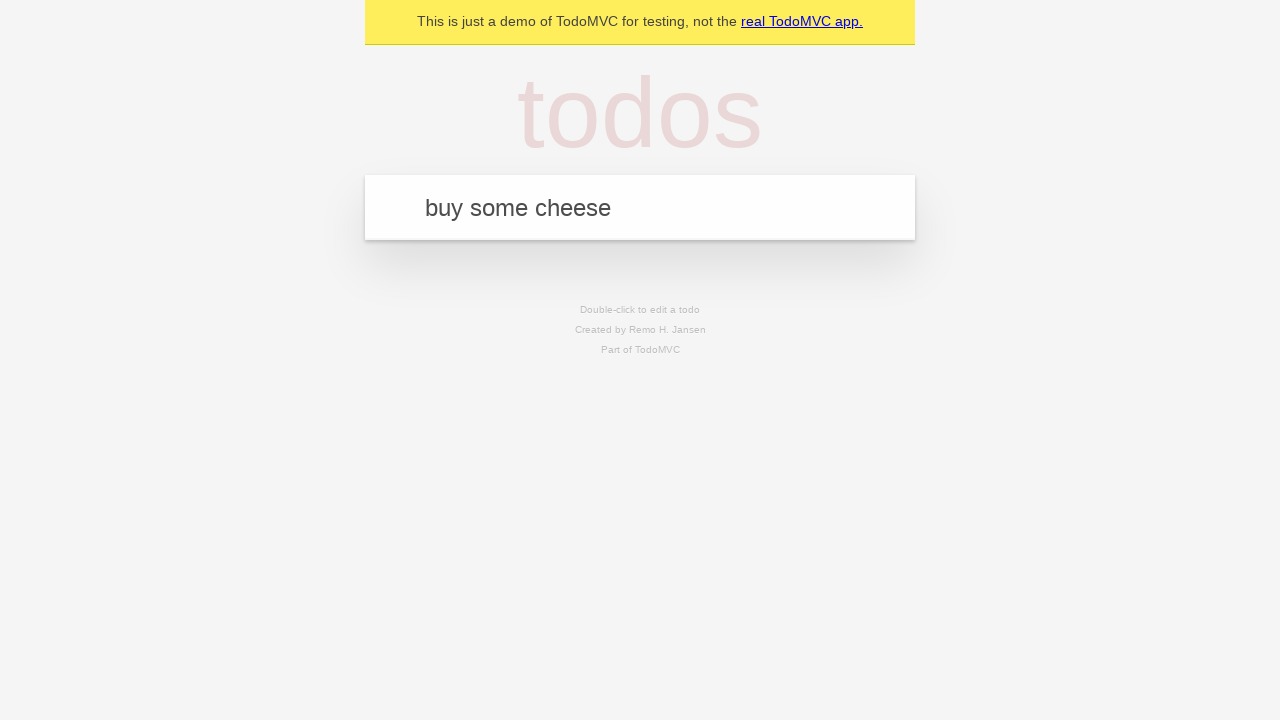

Pressed Enter to add first todo item on internal:attr=[placeholder="What needs to be done?"i]
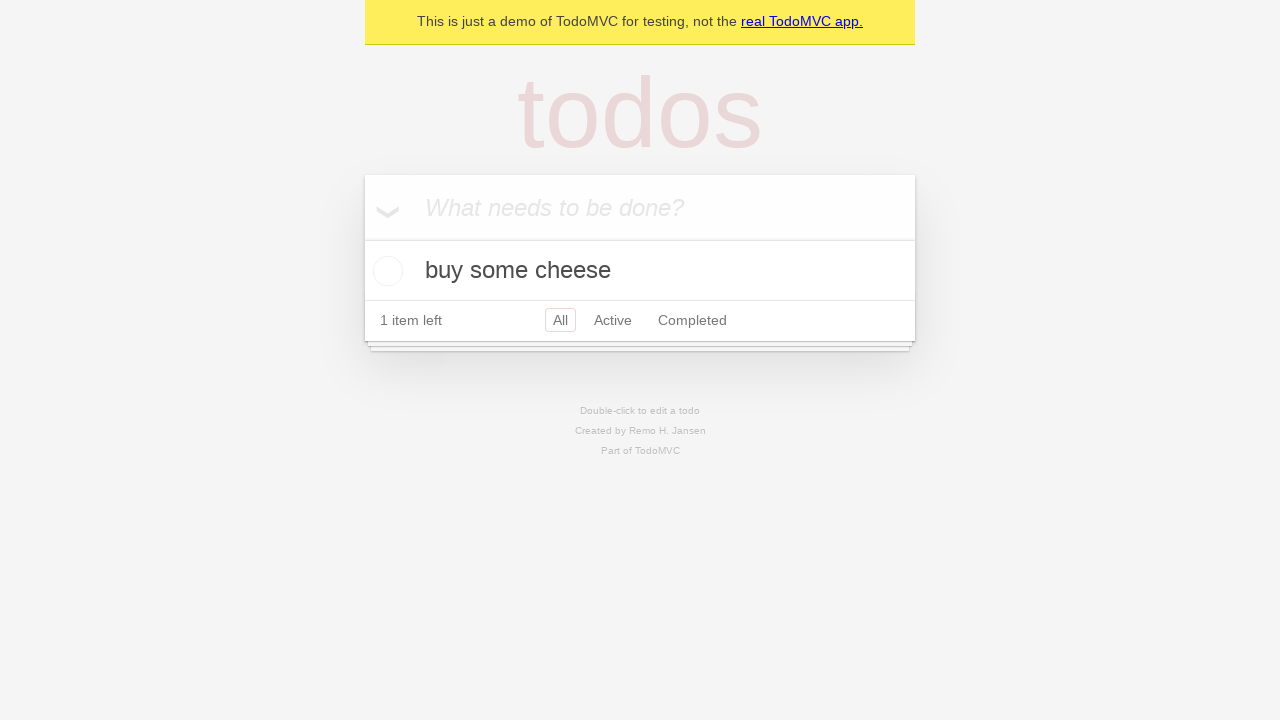

Filled todo input with 'feed the cat' on internal:attr=[placeholder="What needs to be done?"i]
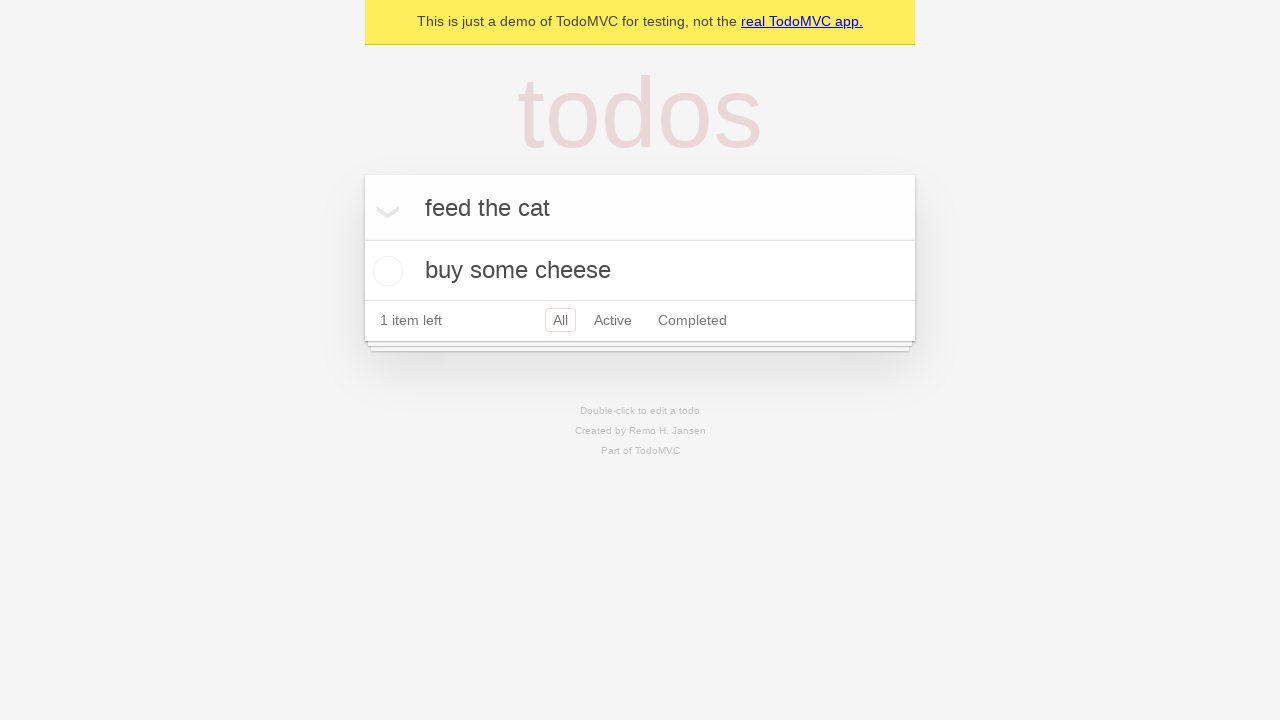

Pressed Enter to add second todo item on internal:attr=[placeholder="What needs to be done?"i]
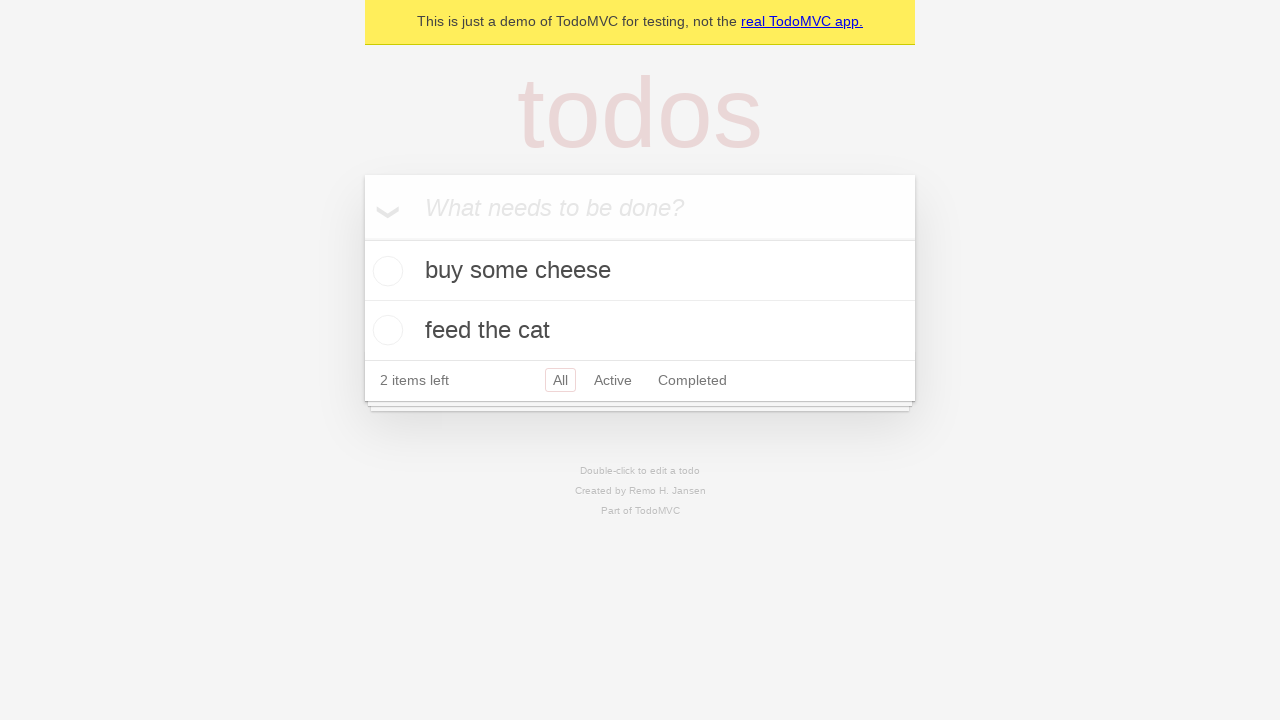

Filled todo input with 'book a doctors appointment' on internal:attr=[placeholder="What needs to be done?"i]
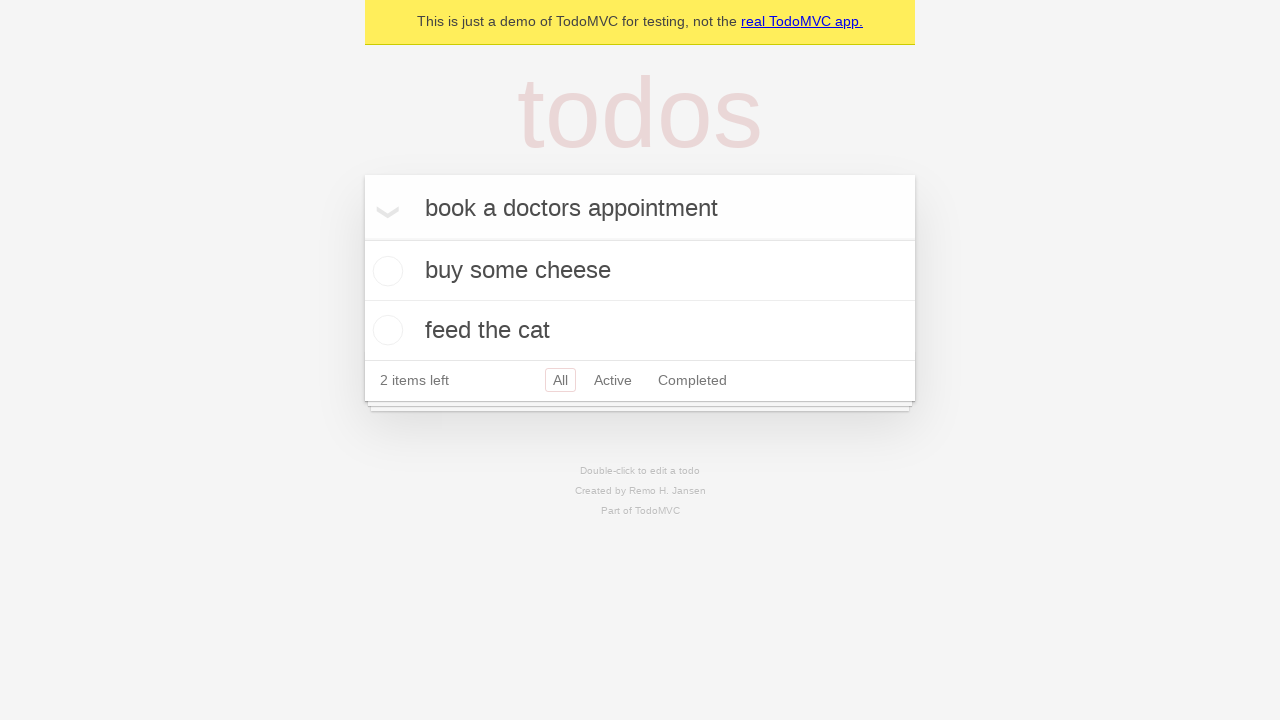

Pressed Enter to add third todo item on internal:attr=[placeholder="What needs to be done?"i]
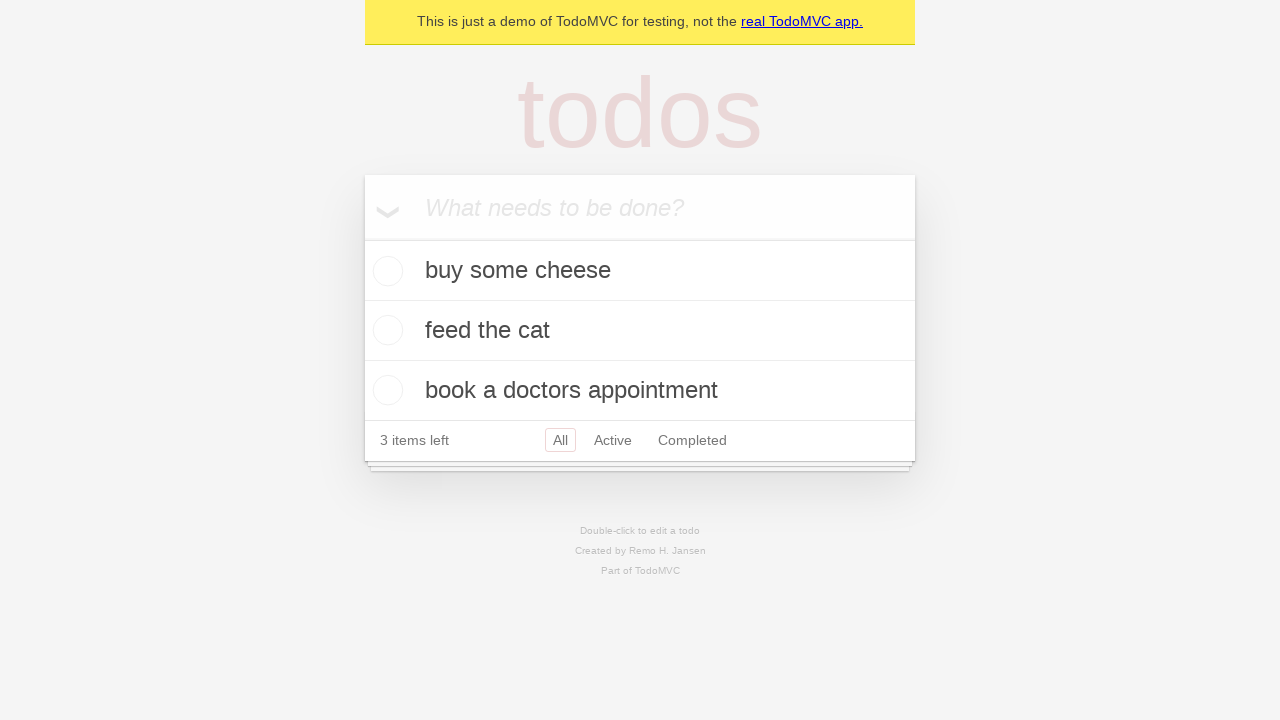

Checked 'Mark all as complete' toggle to mark all items as complete at (362, 238) on internal:label="Mark all as complete"i
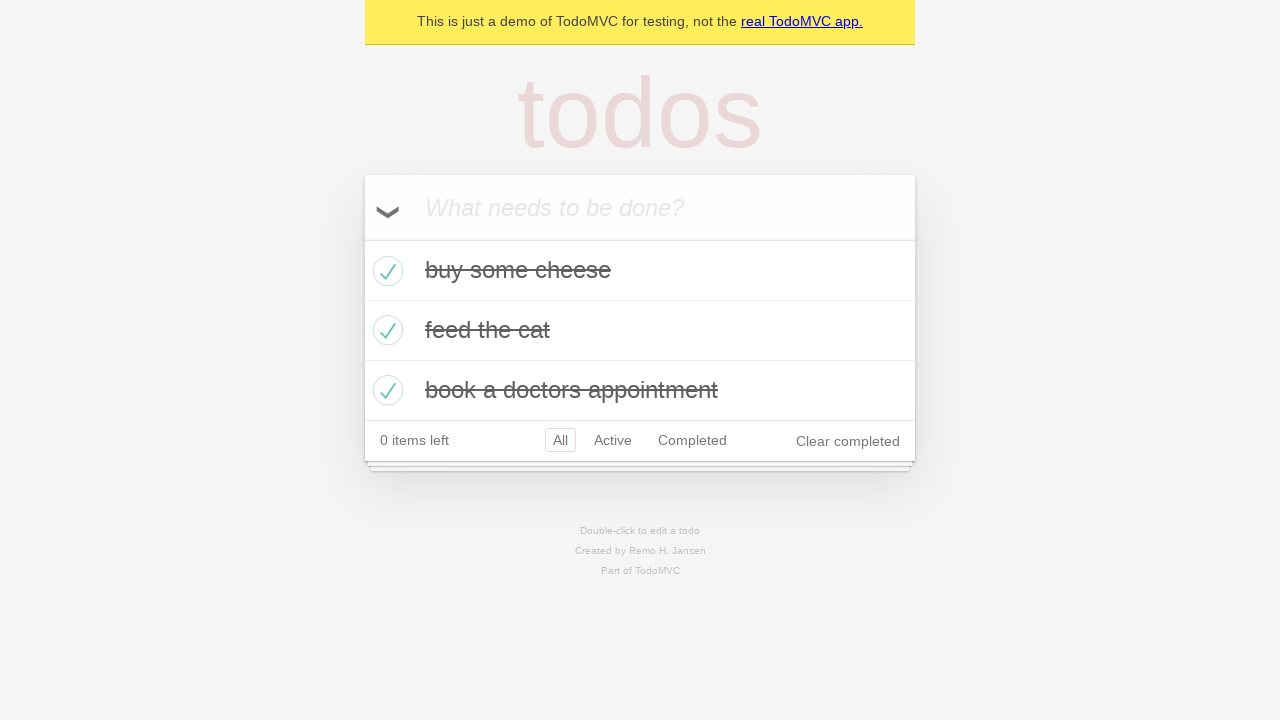

Unchecked 'Mark all as complete' toggle to clear complete state of all items at (362, 238) on internal:label="Mark all as complete"i
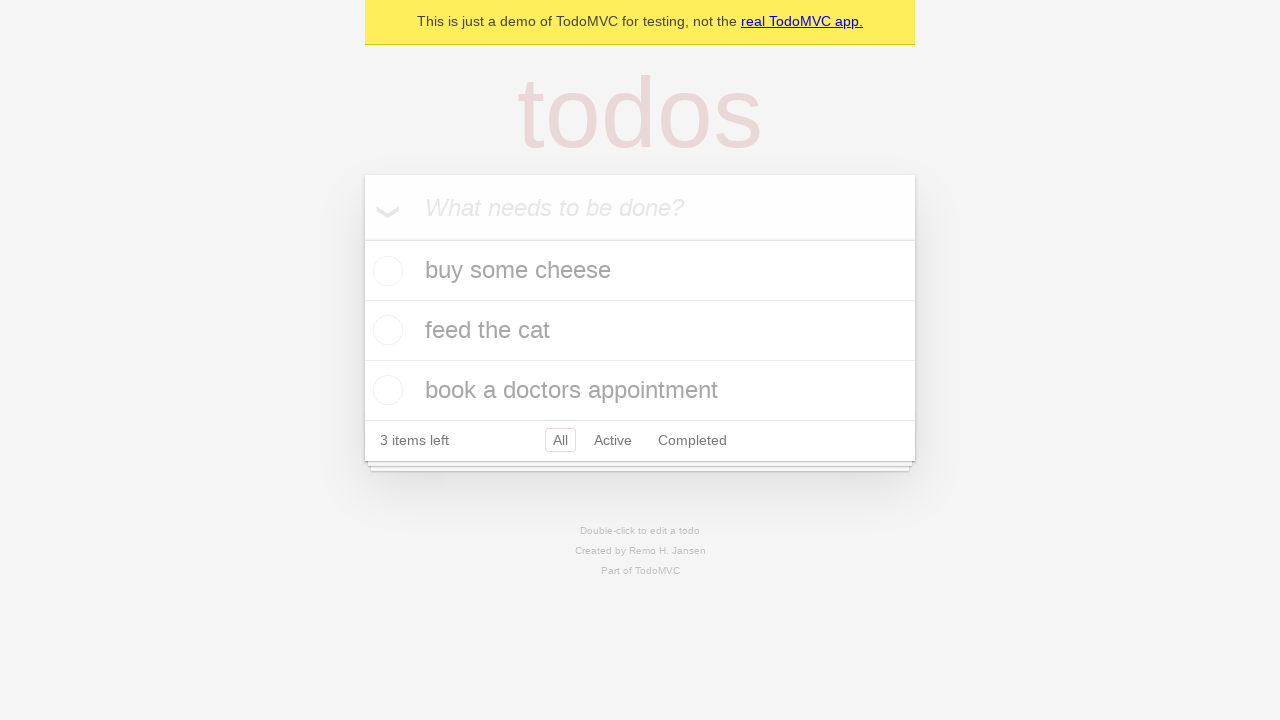

Waited for todo items to be visible on the page
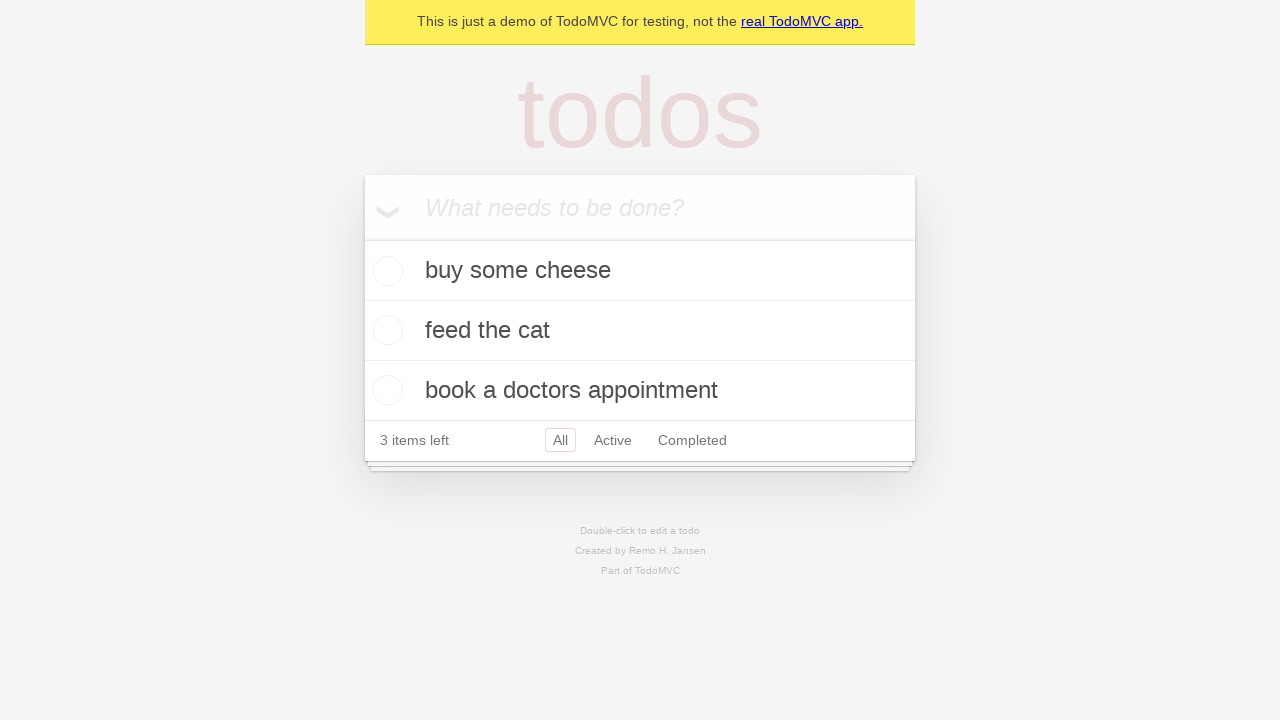

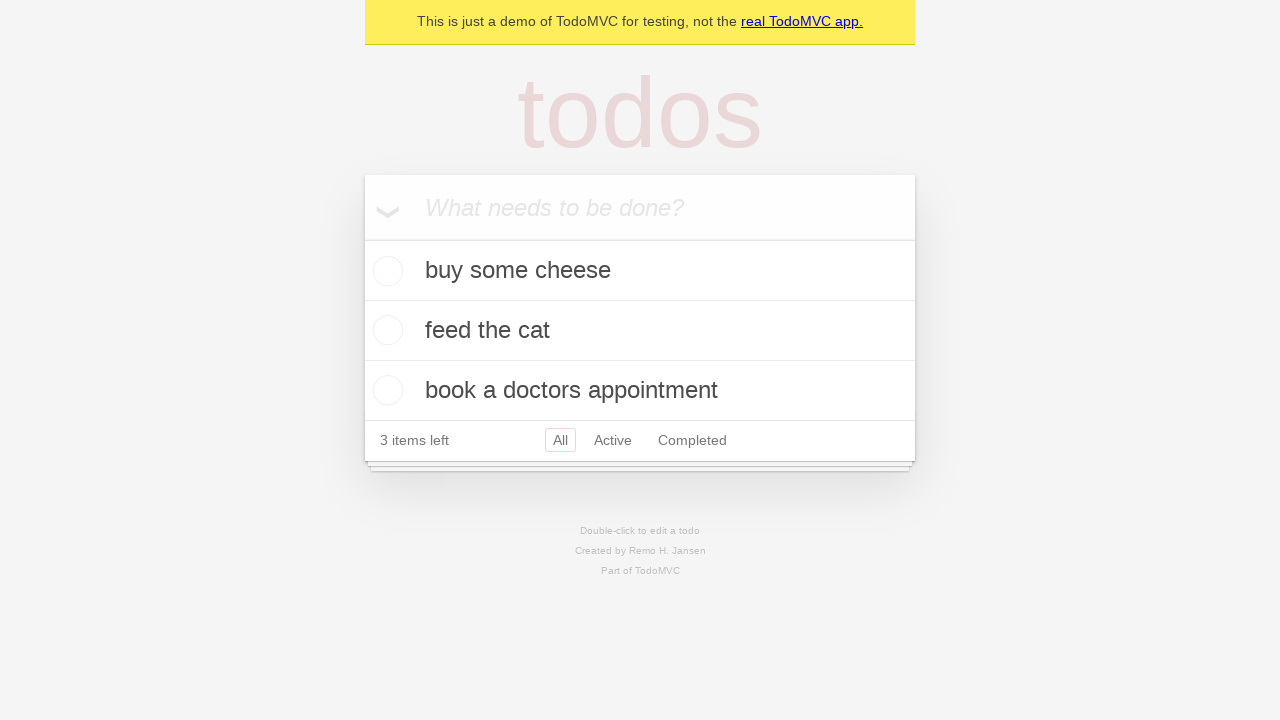